Opens a new tab, navigates to example.com, closes it, and switches back to the original OrangeHRM tab

Starting URL: https://www.orangehrm.com/

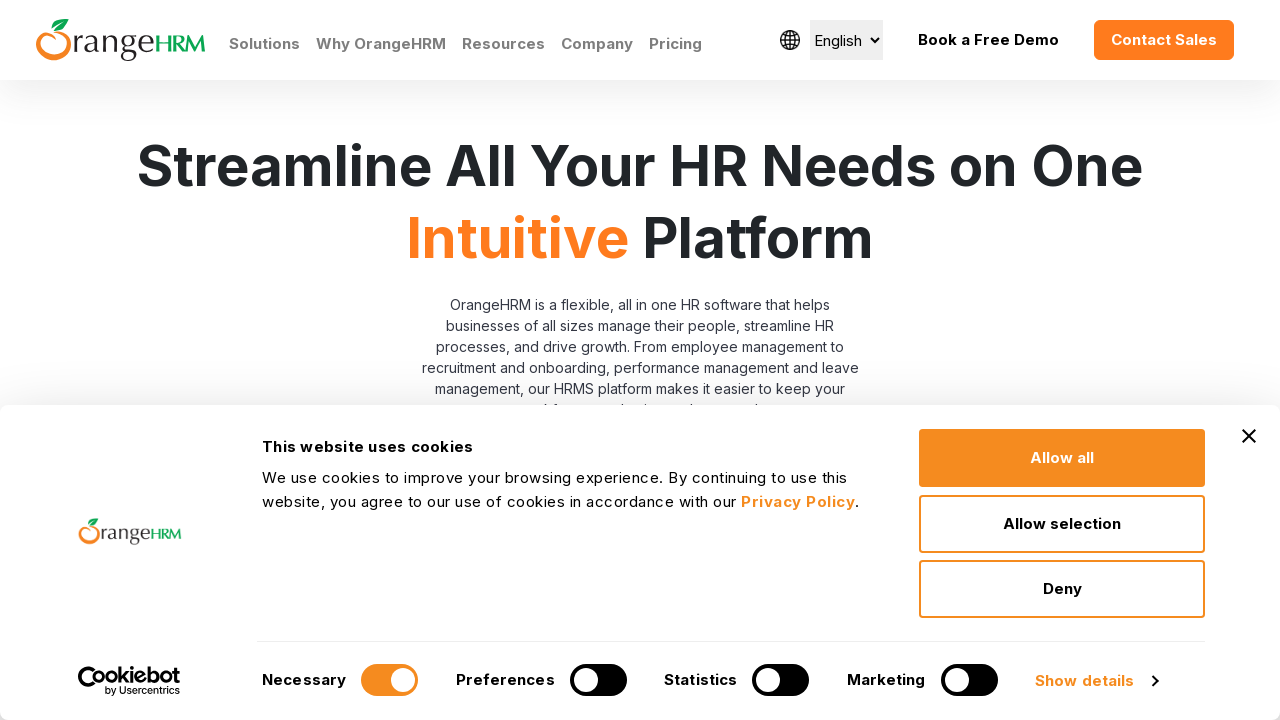

Stored reference to original OrangeHRM page
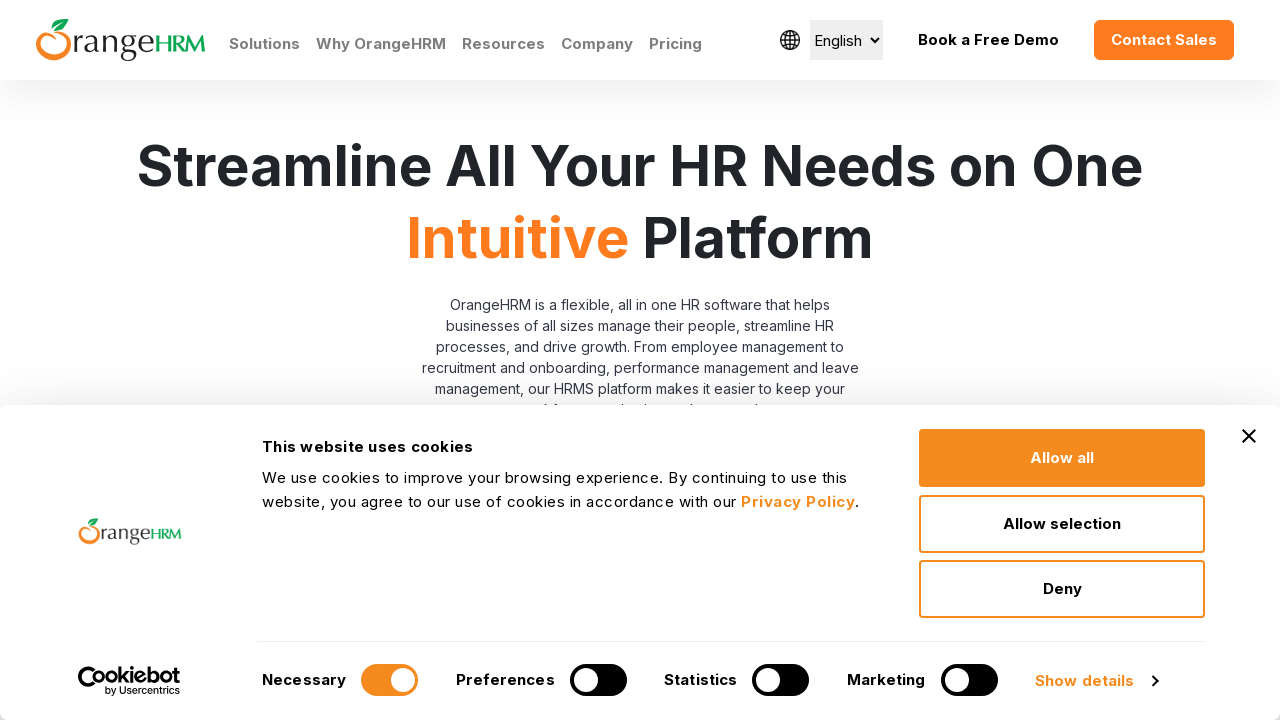

Opened a new tab
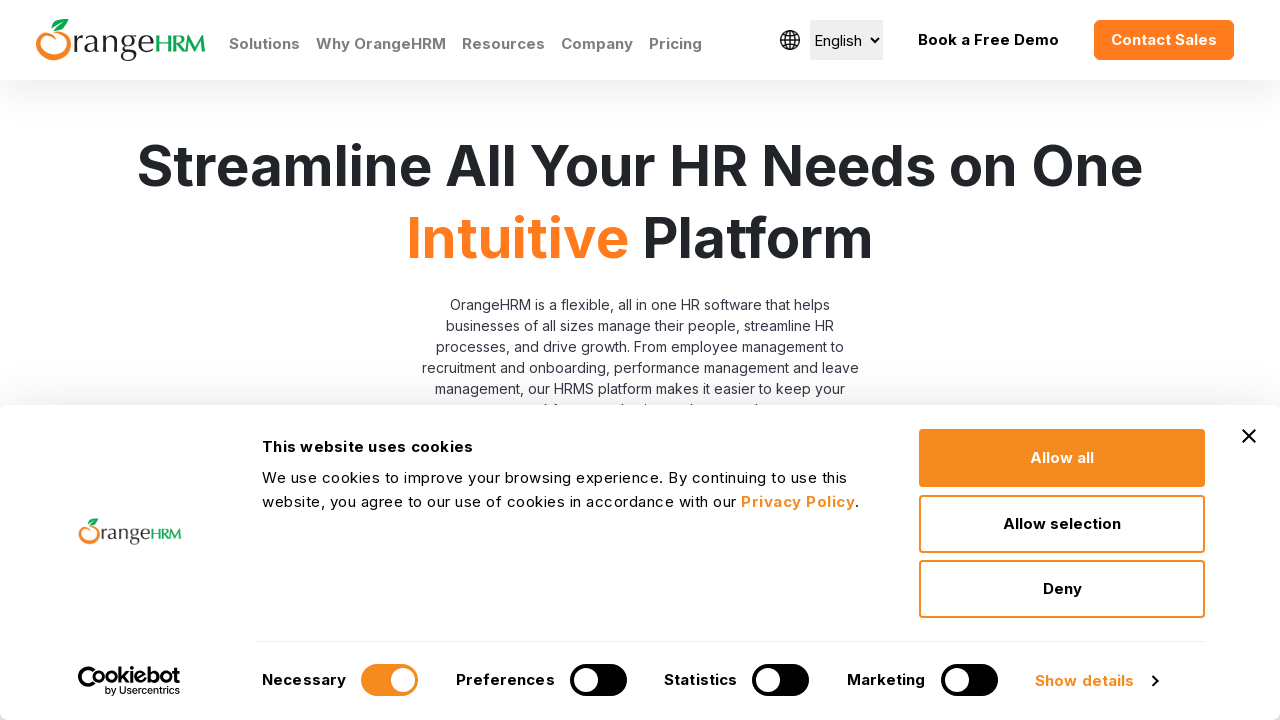

Navigated to example.com in new tab
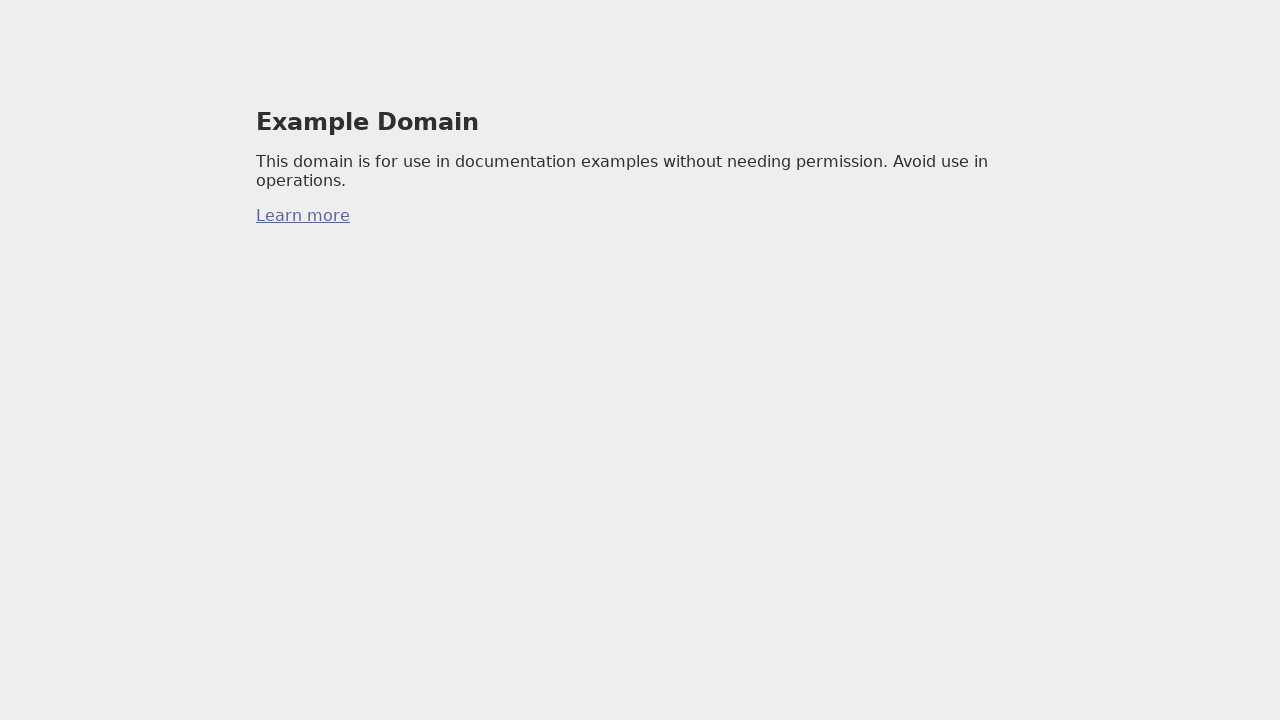

Closed the new tab with example.com
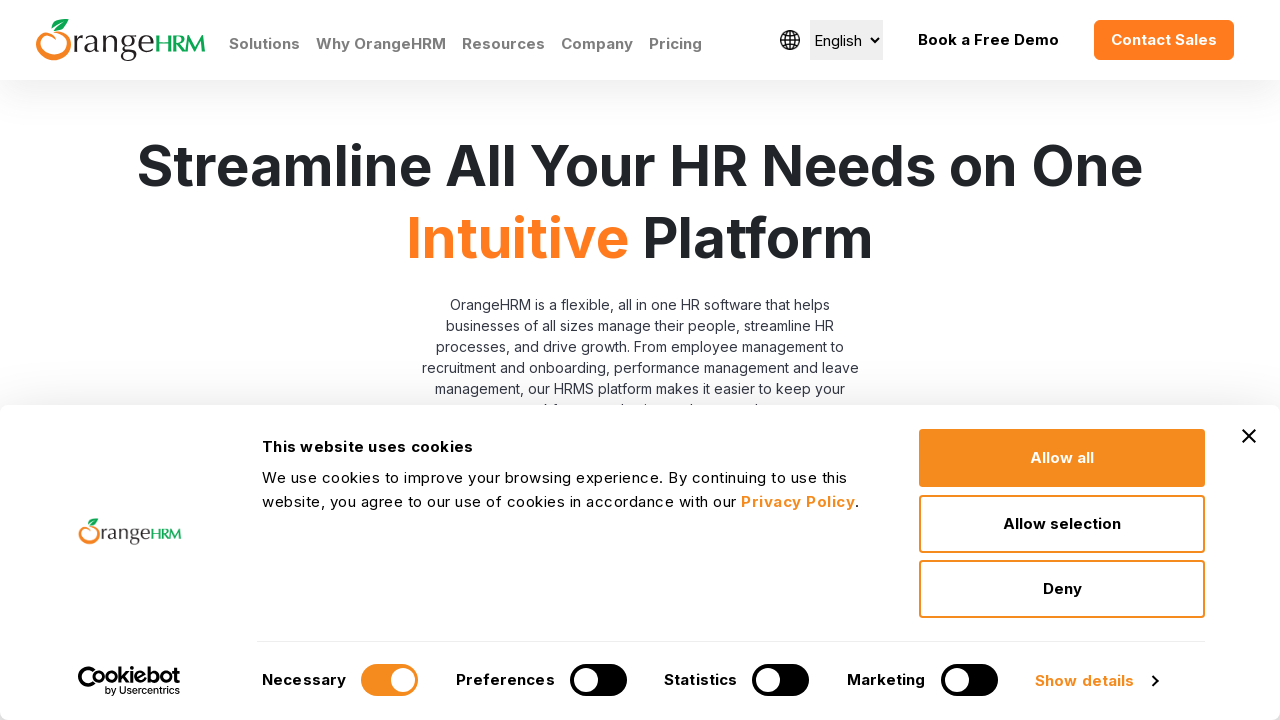

Verified successful return to original OrangeHRM tab
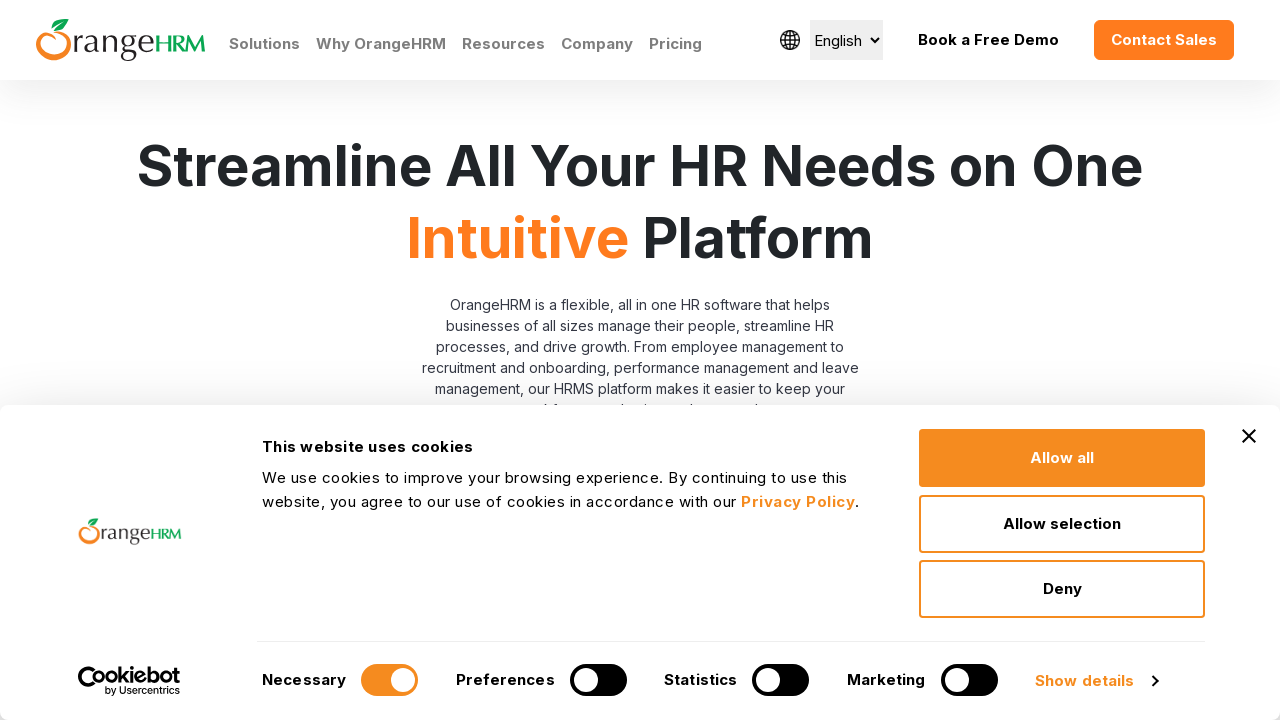

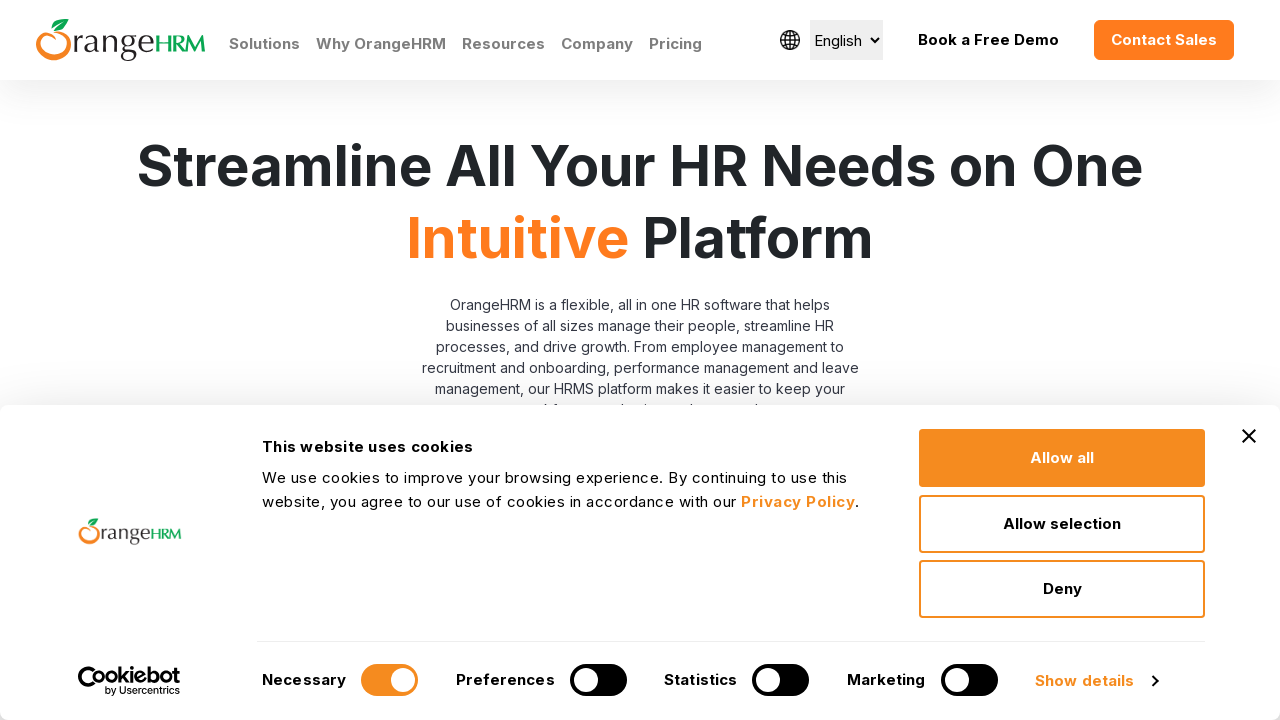